Tests link counting functionality and opens footer links in new tabs to verify they are working, then retrieves titles of all opened pages

Starting URL: https://www.rahulshettyacademy.com/AutomationPractice/

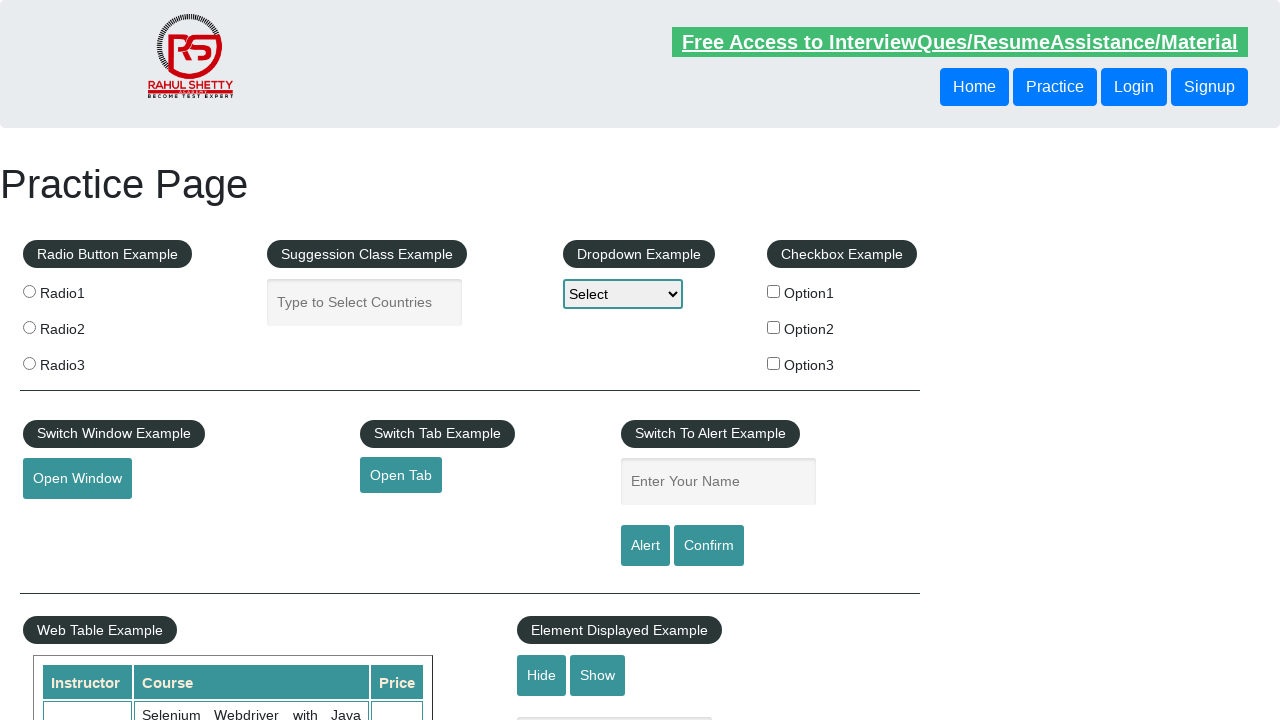

Counted all links on page: 27 total links found
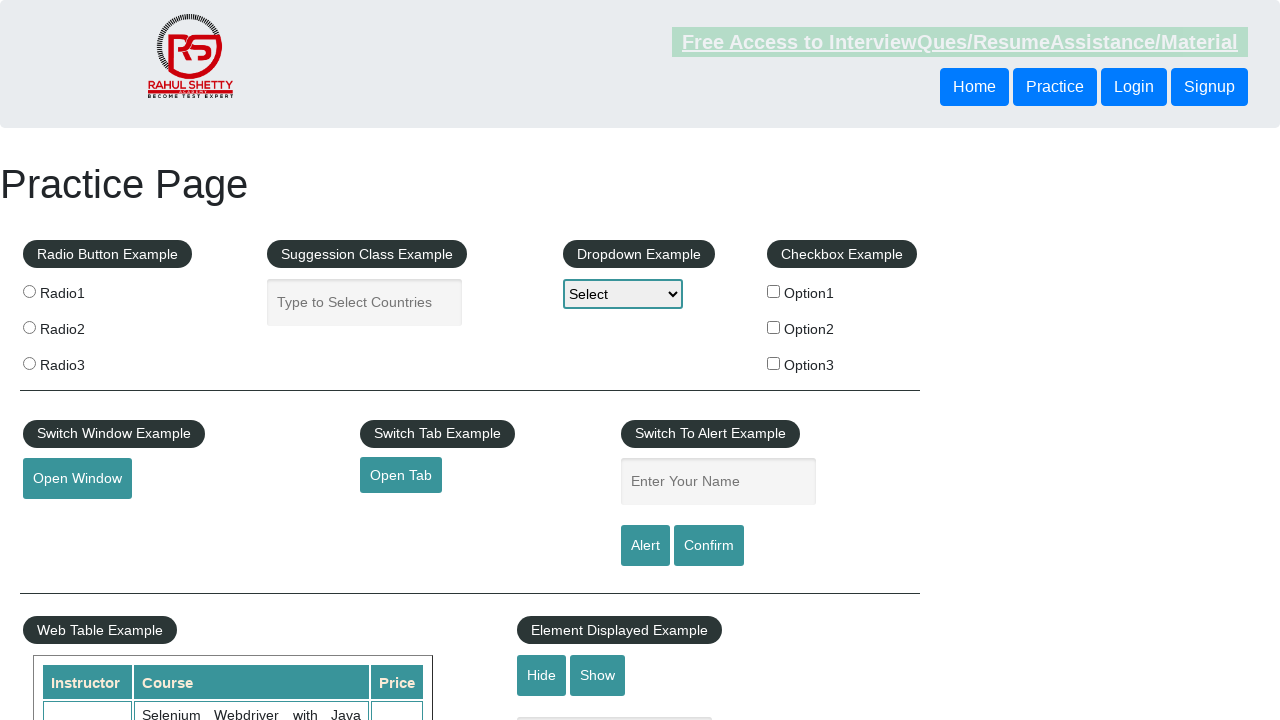

Located footer section with ID 'gf-BIG'
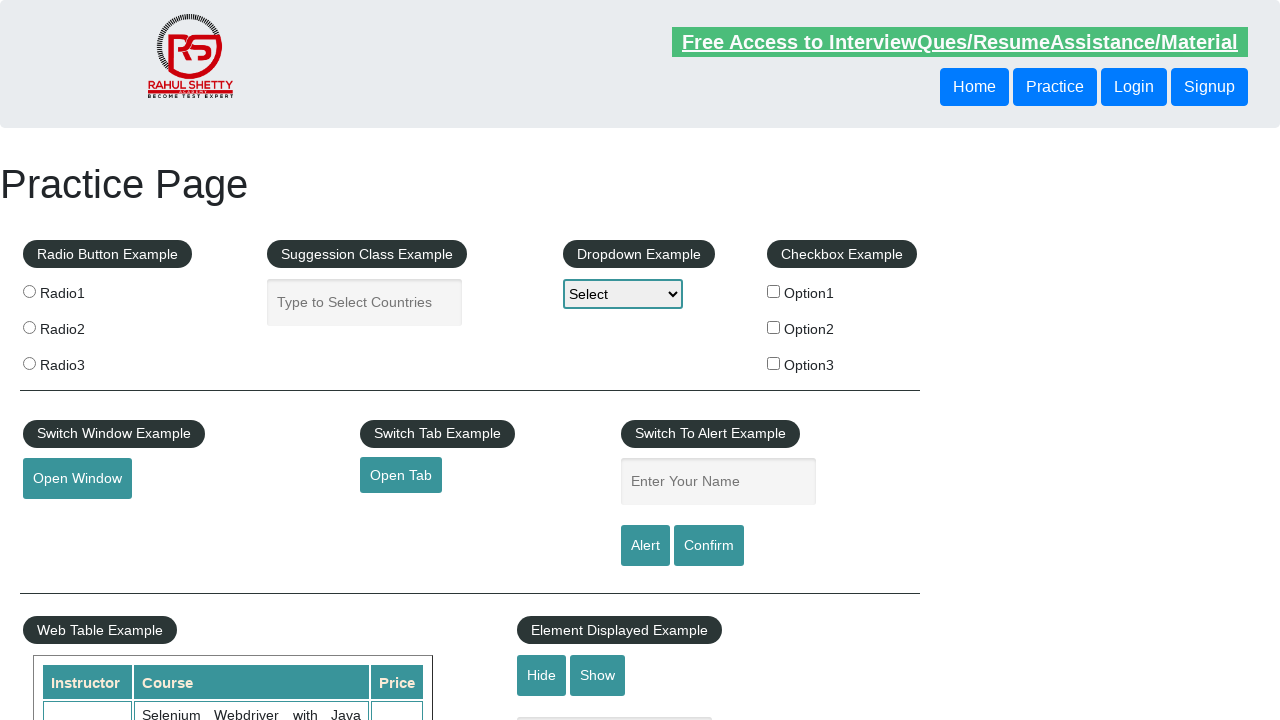

Counted footer links: 20 links in footer section
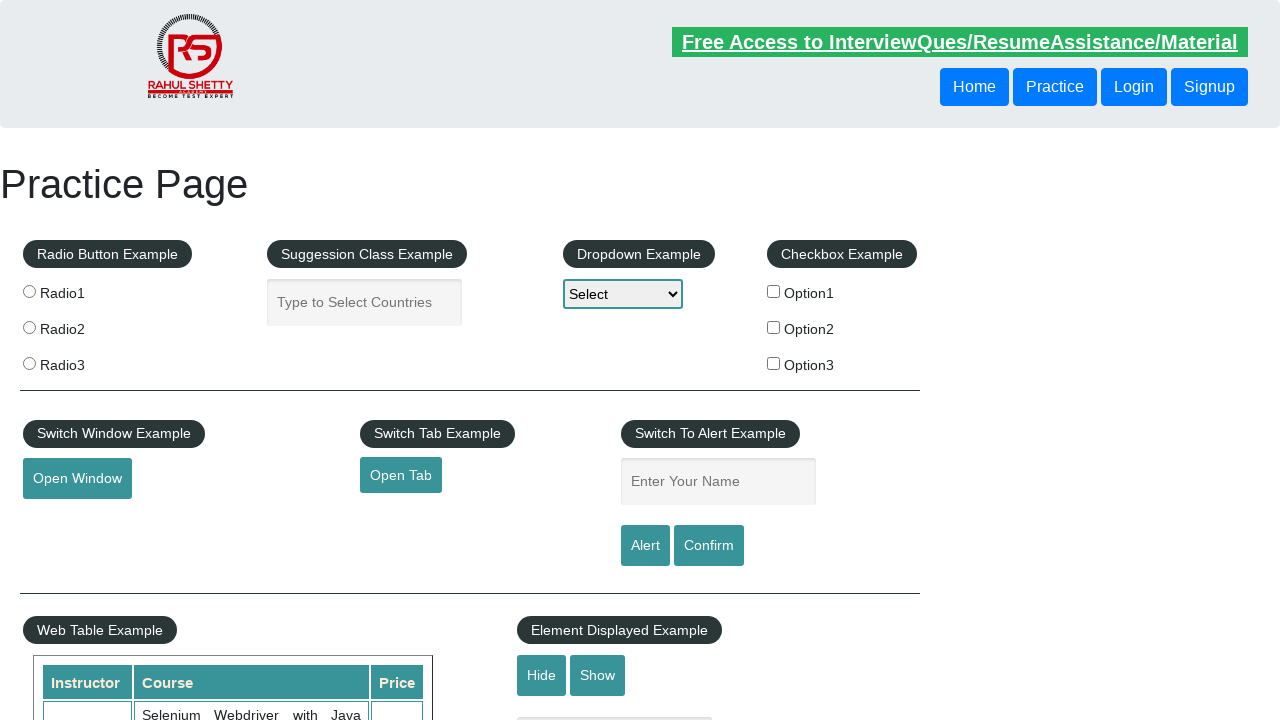

Counted first footer column links: 5 links in first column
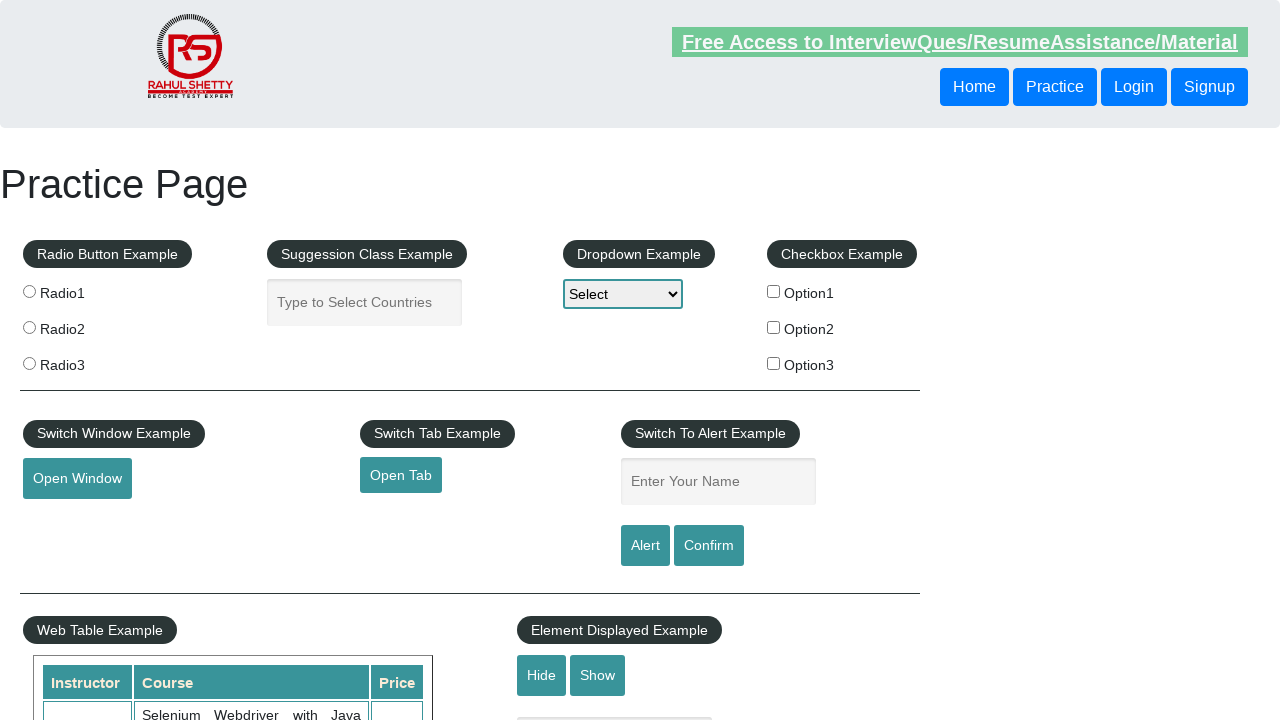

Opened footer link in new tab using Ctrl+Click
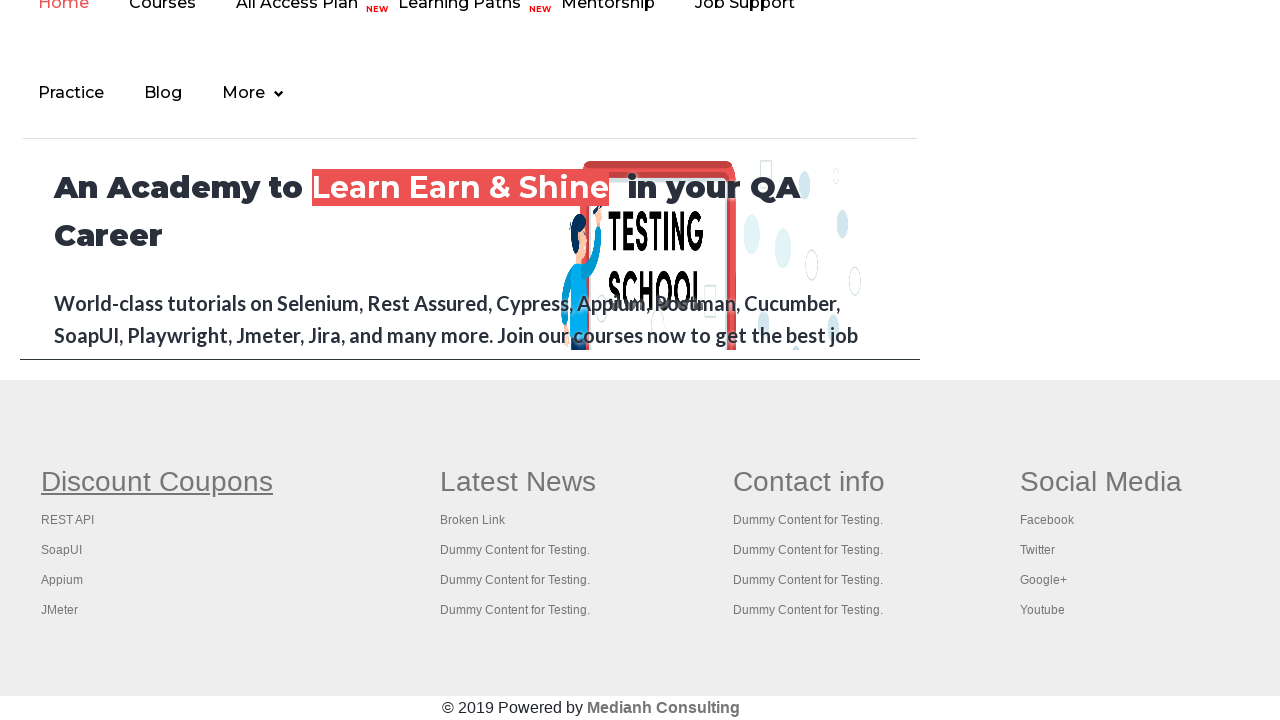

Waited 3 seconds for new tab to load
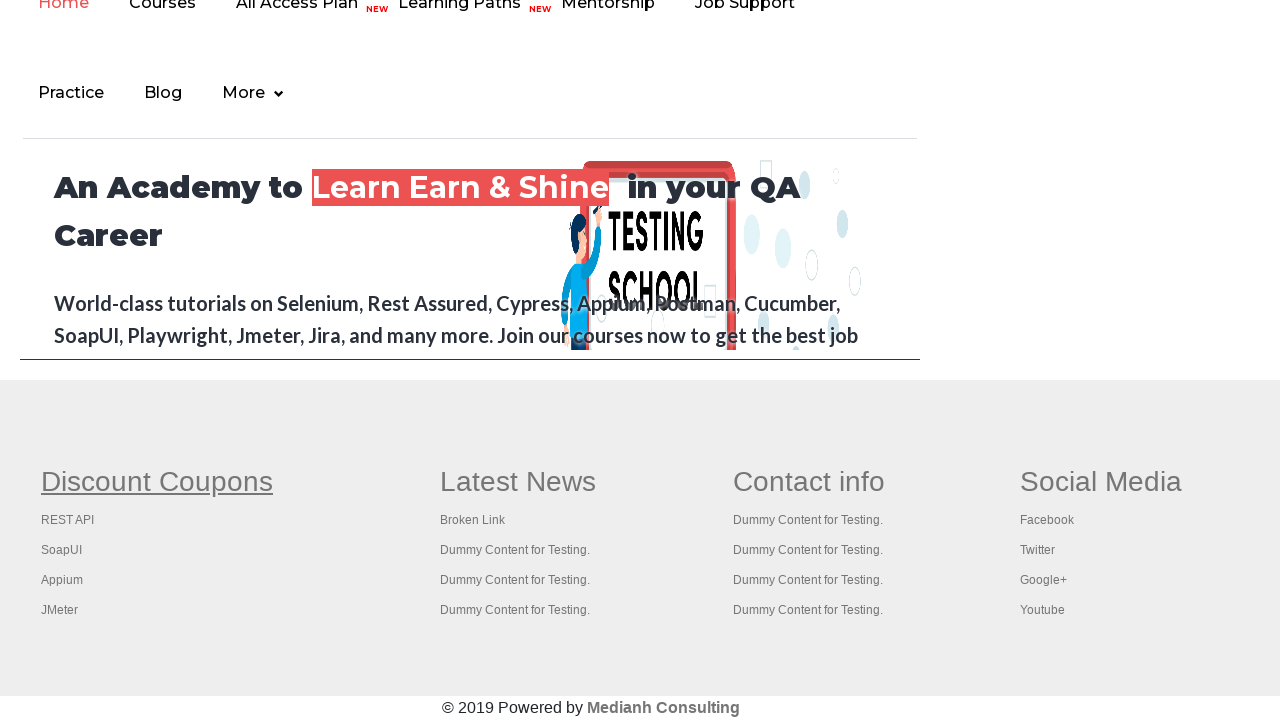

Opened footer link in new tab using Ctrl+Click
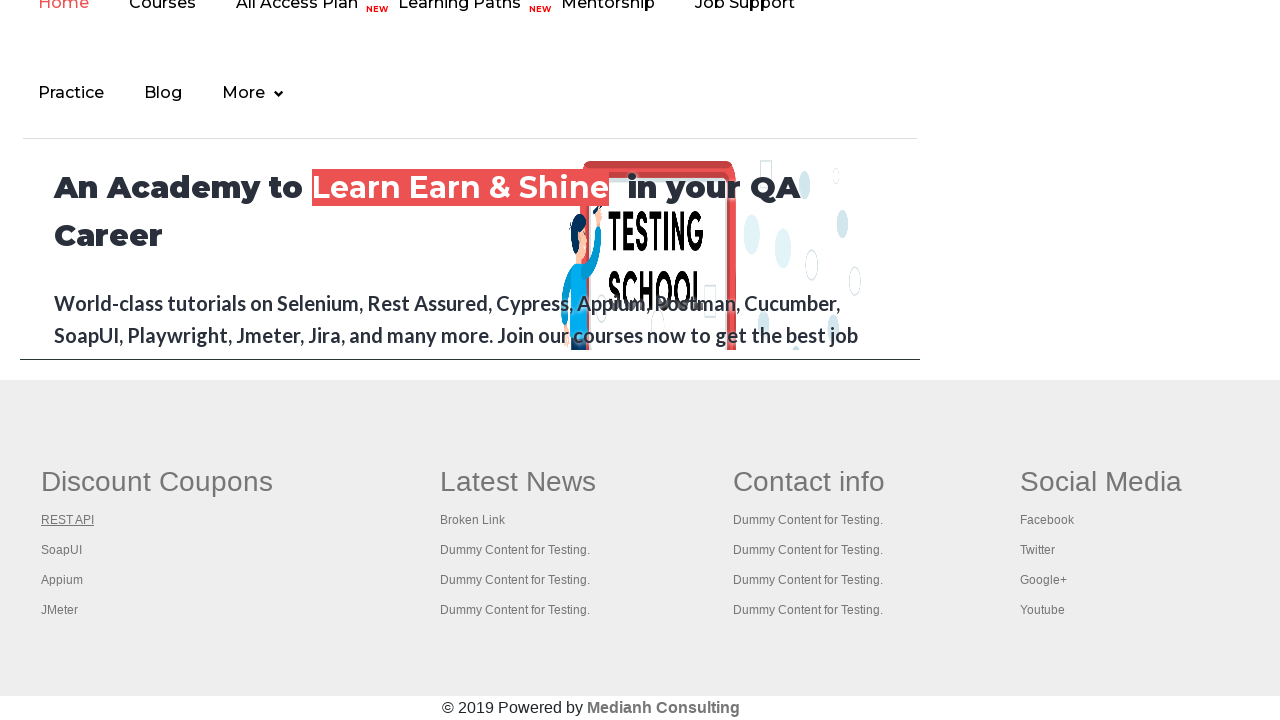

Waited 3 seconds for new tab to load
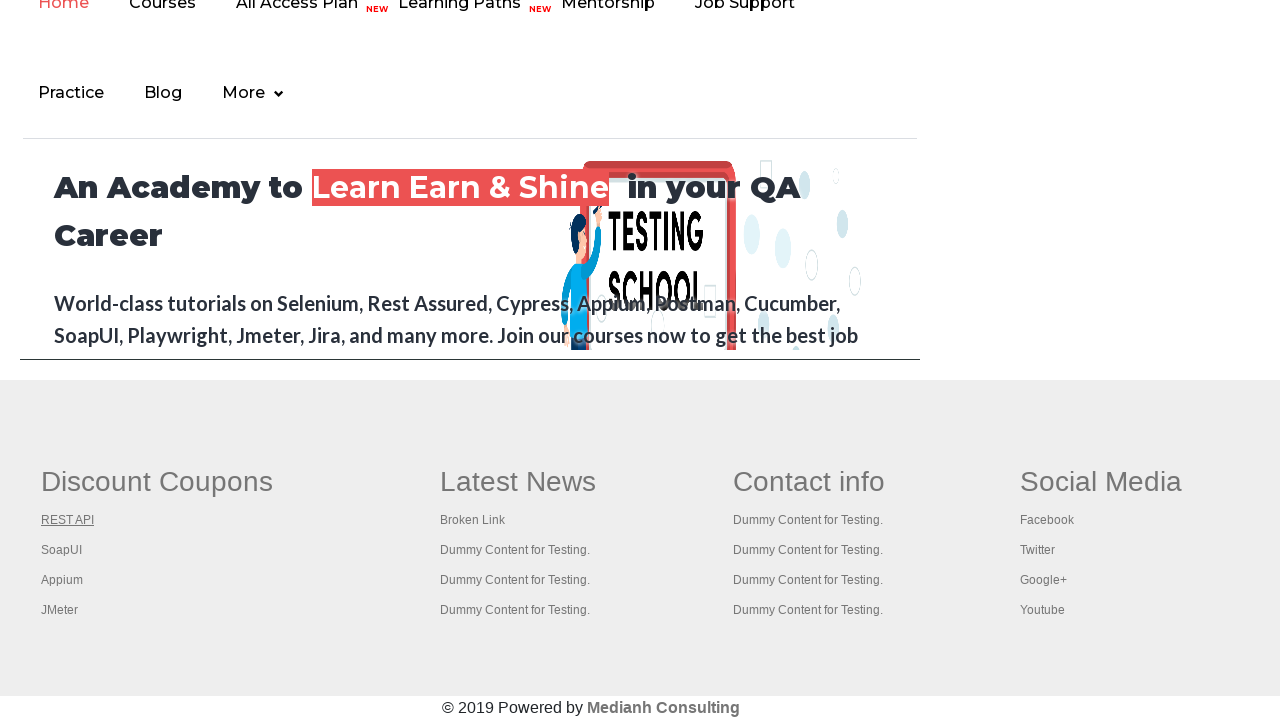

Opened footer link in new tab using Ctrl+Click
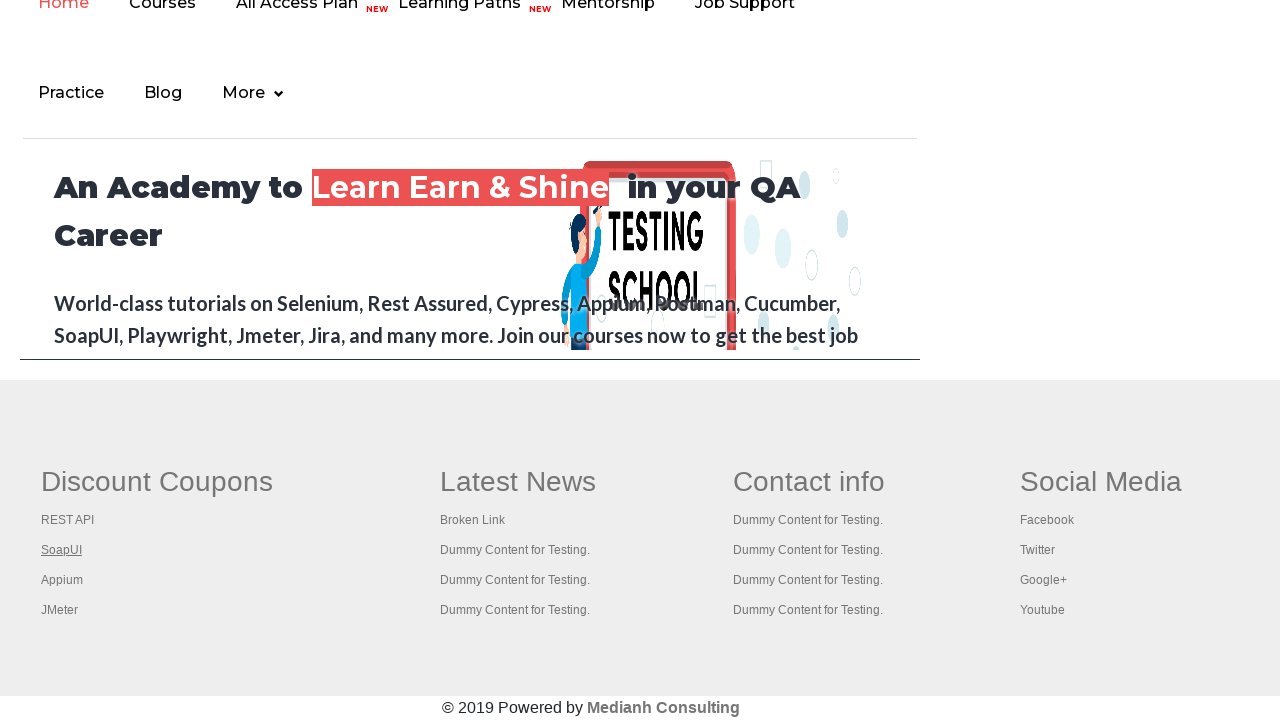

Waited 3 seconds for new tab to load
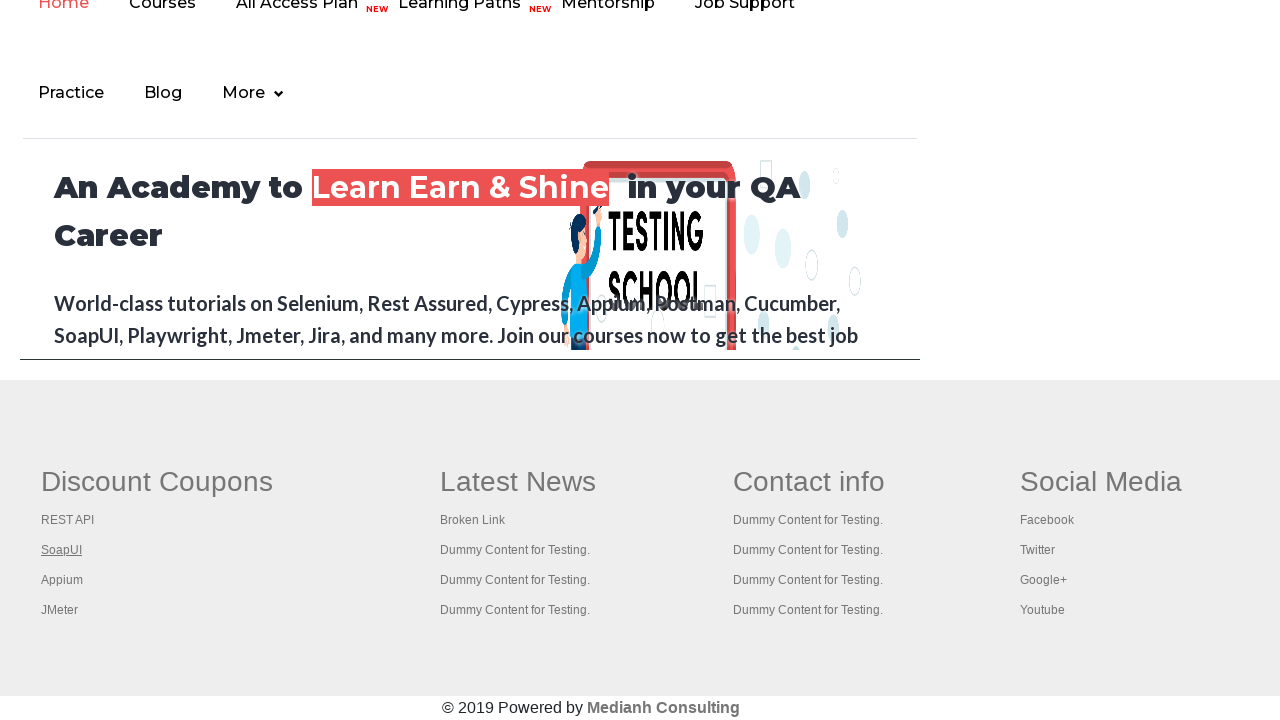

Opened footer link in new tab using Ctrl+Click
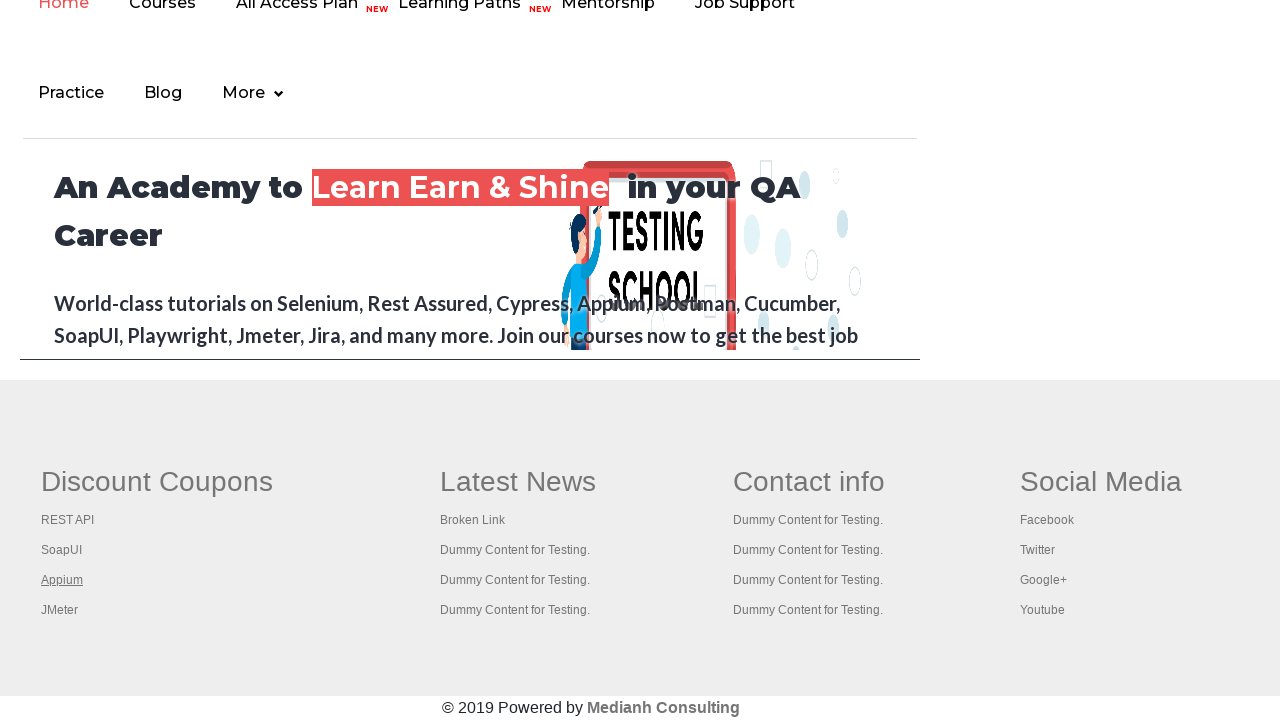

Waited 3 seconds for new tab to load
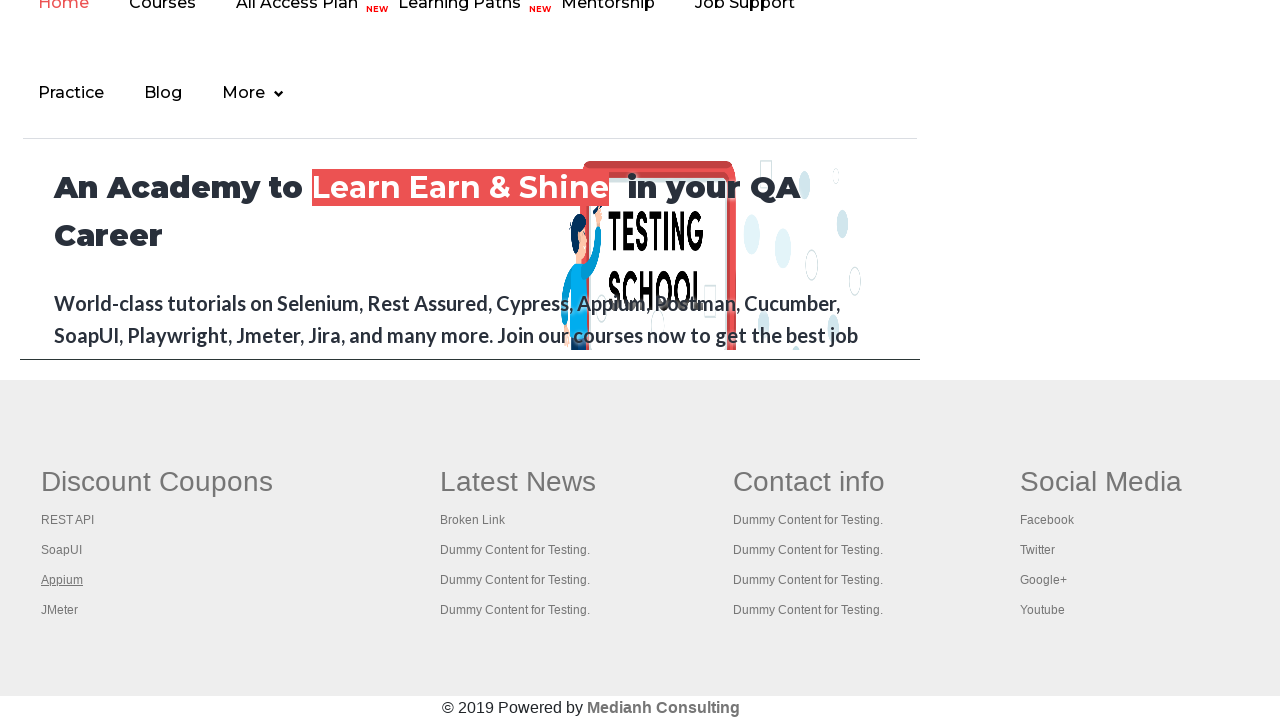

Opened footer link in new tab using Ctrl+Click
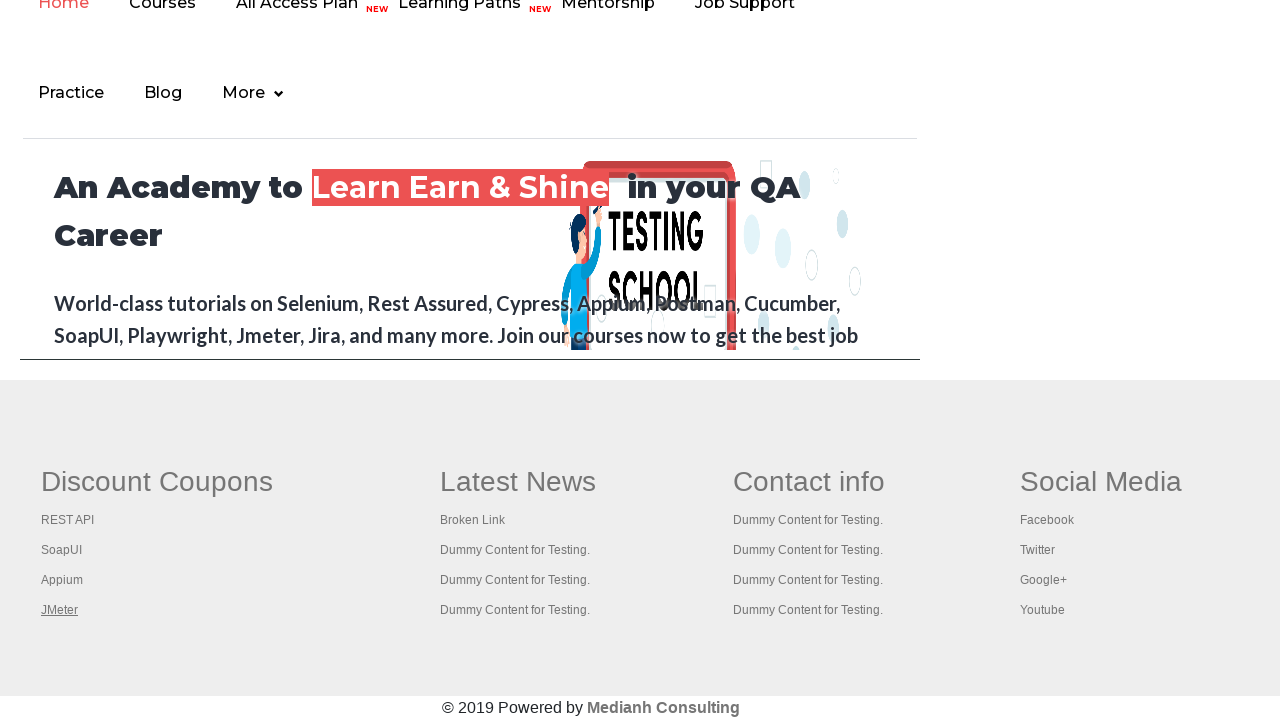

Waited 3 seconds for new tab to load
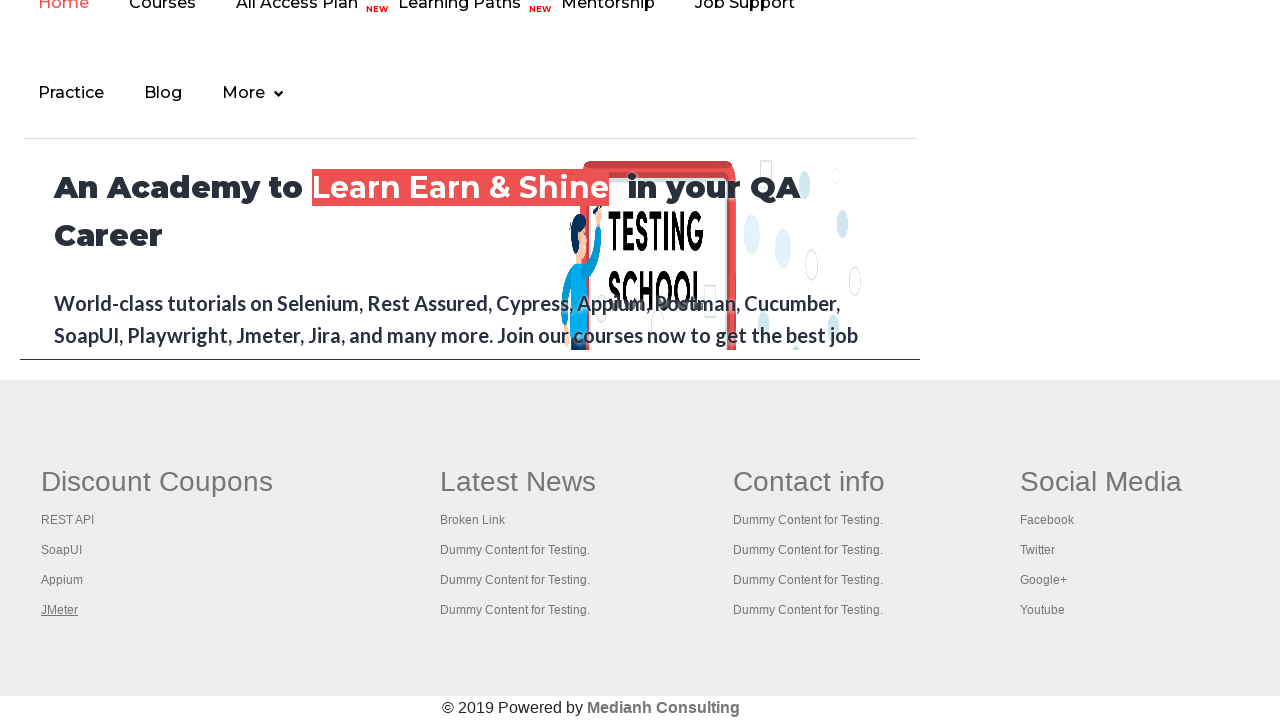

Retrieved all open pages: 6 tabs are open
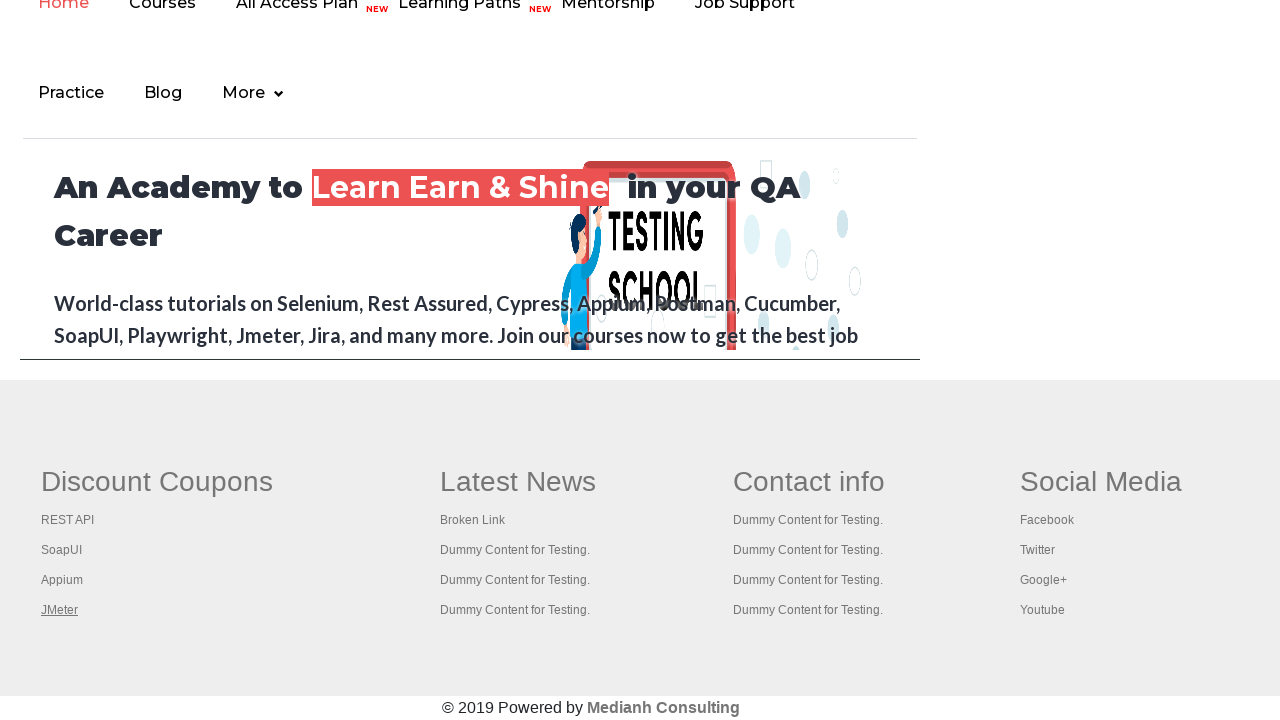

Retrieved page title: 'Practice Page'
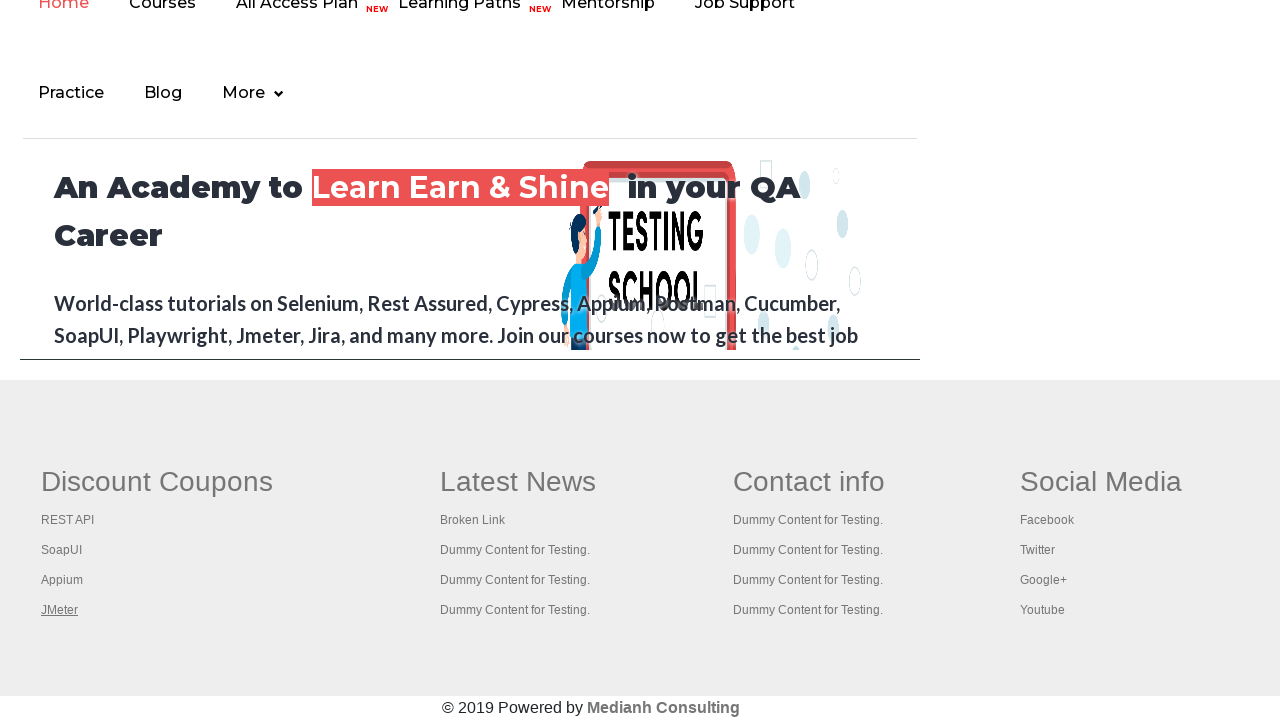

Retrieved page title: 'REST API Tutorial'
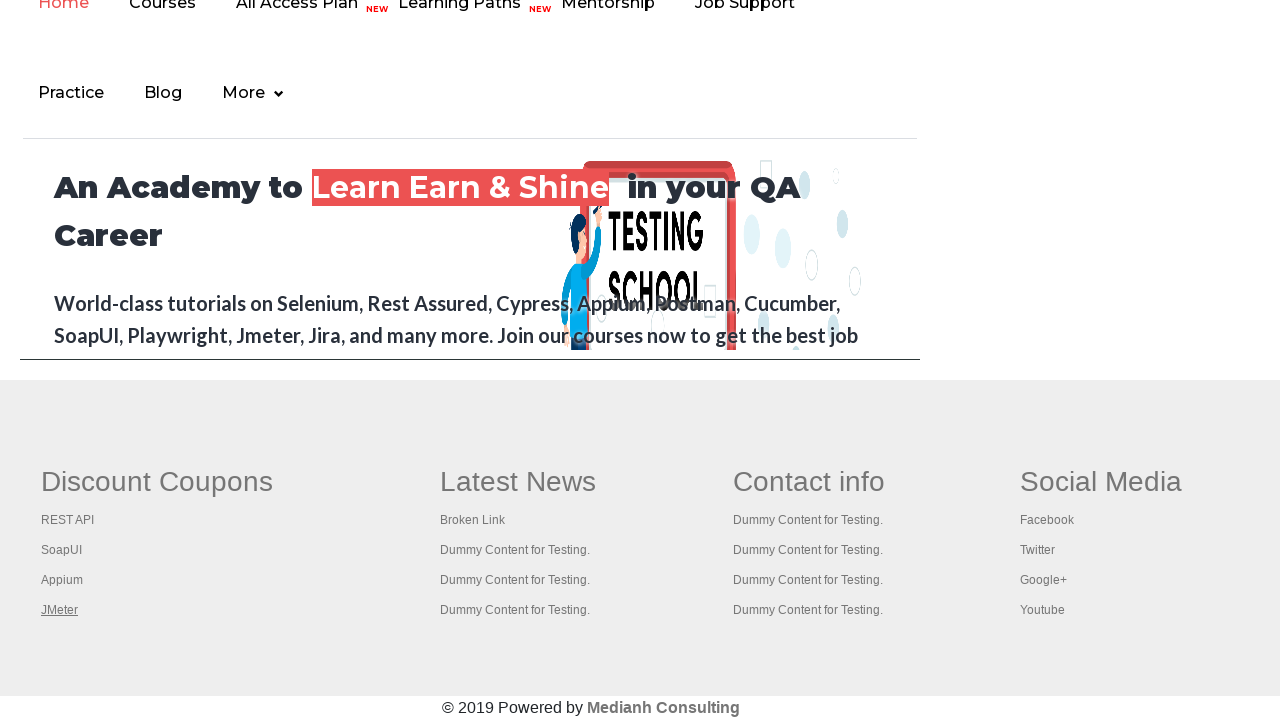

Retrieved page title: 'The World’s Most Popular API Testing Tool | SoapUI'
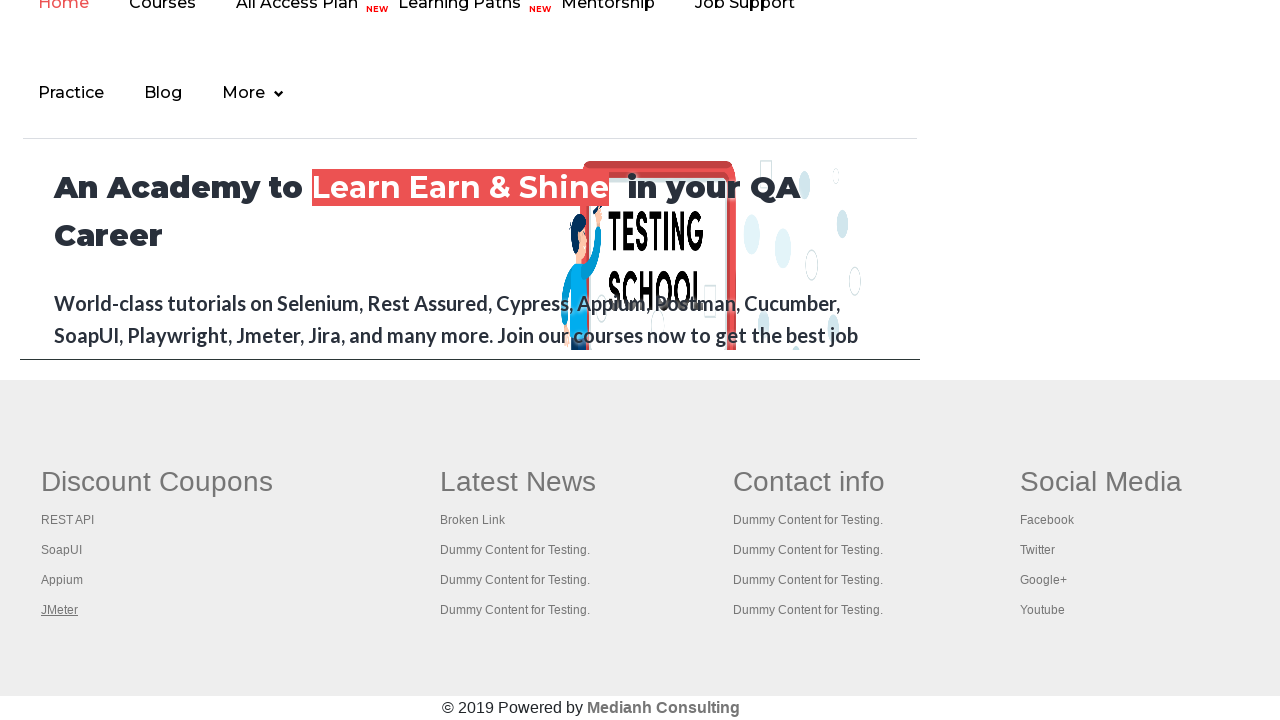

Retrieved page title: 'Appium tutorial for Mobile Apps testing | RahulShetty Academy | Rahul'
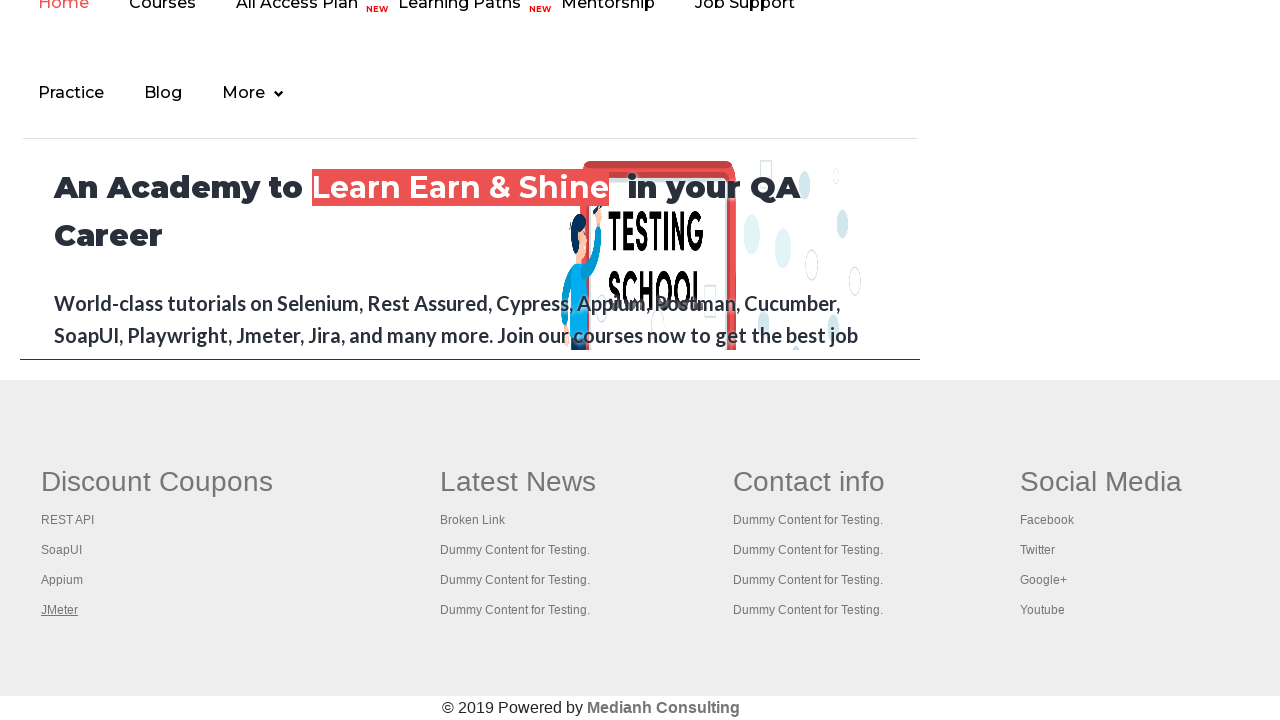

Retrieved page title: 'Apache JMeter - Apache JMeter™'
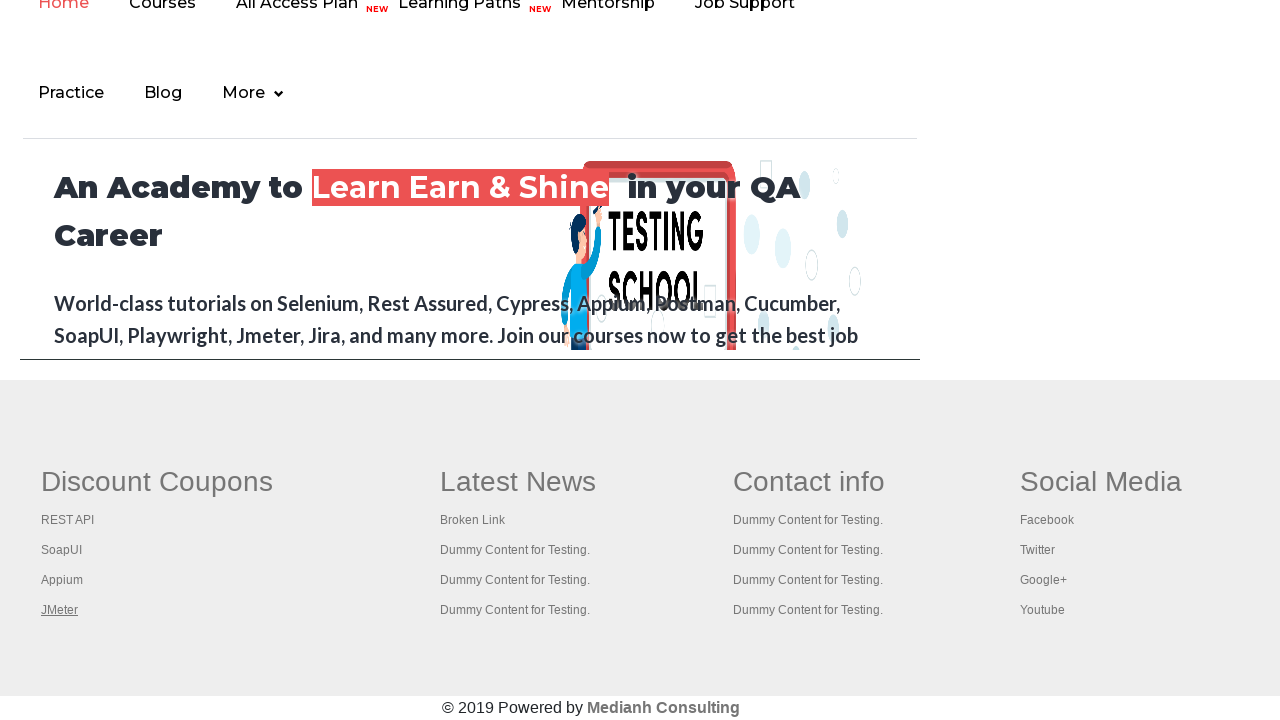

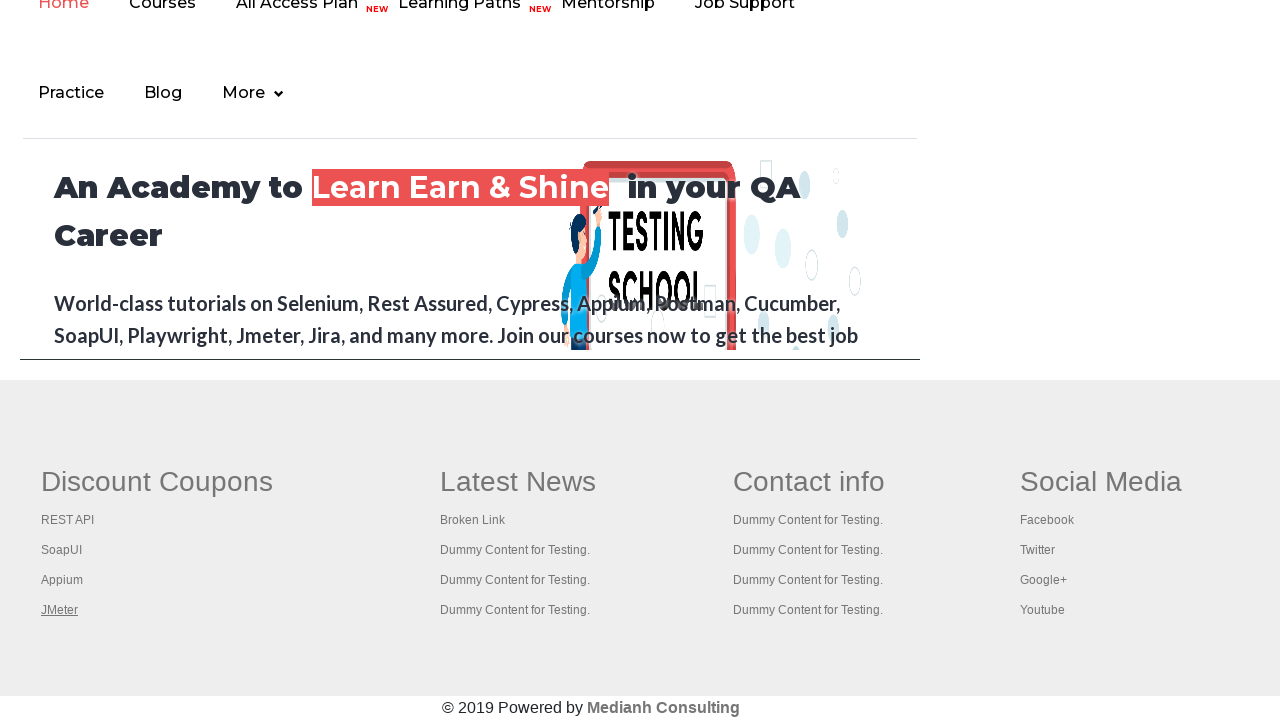